Tests that pressing Escape cancels editing and restores original text

Starting URL: https://demo.playwright.dev/todomvc

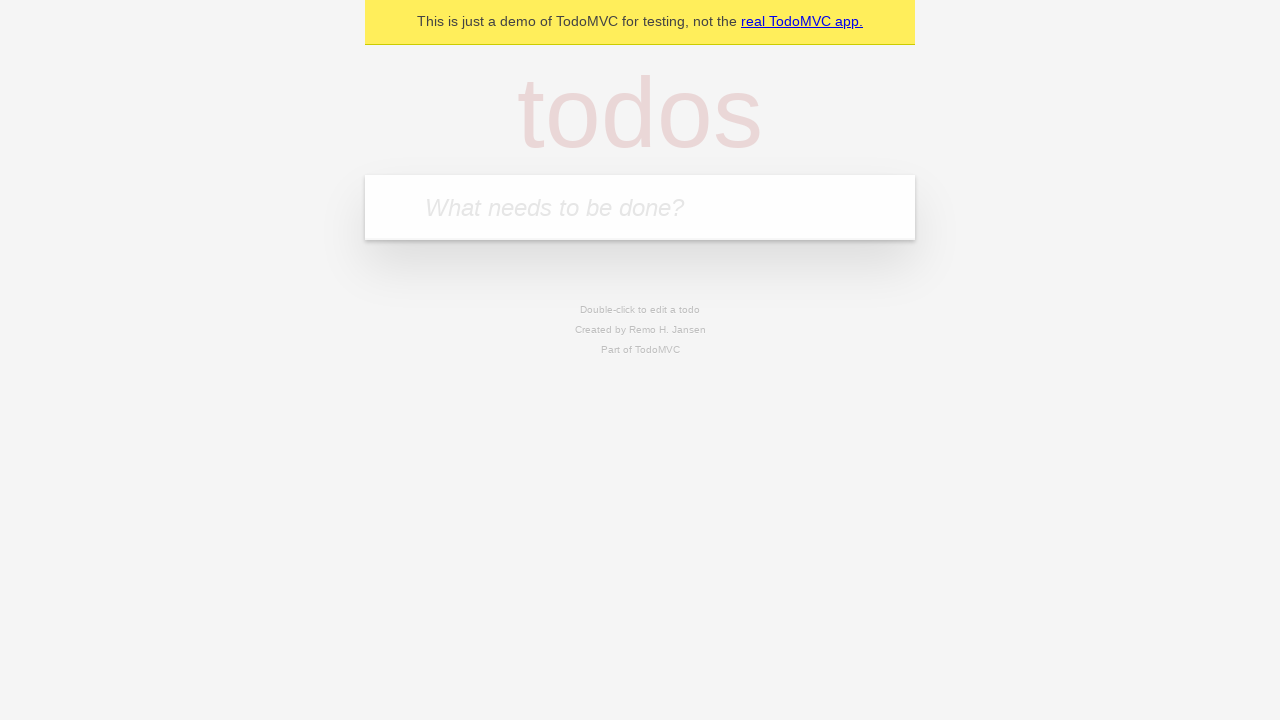

Filled new todo field with 'buy some cheese' on internal:attr=[placeholder="What needs to be done?"i]
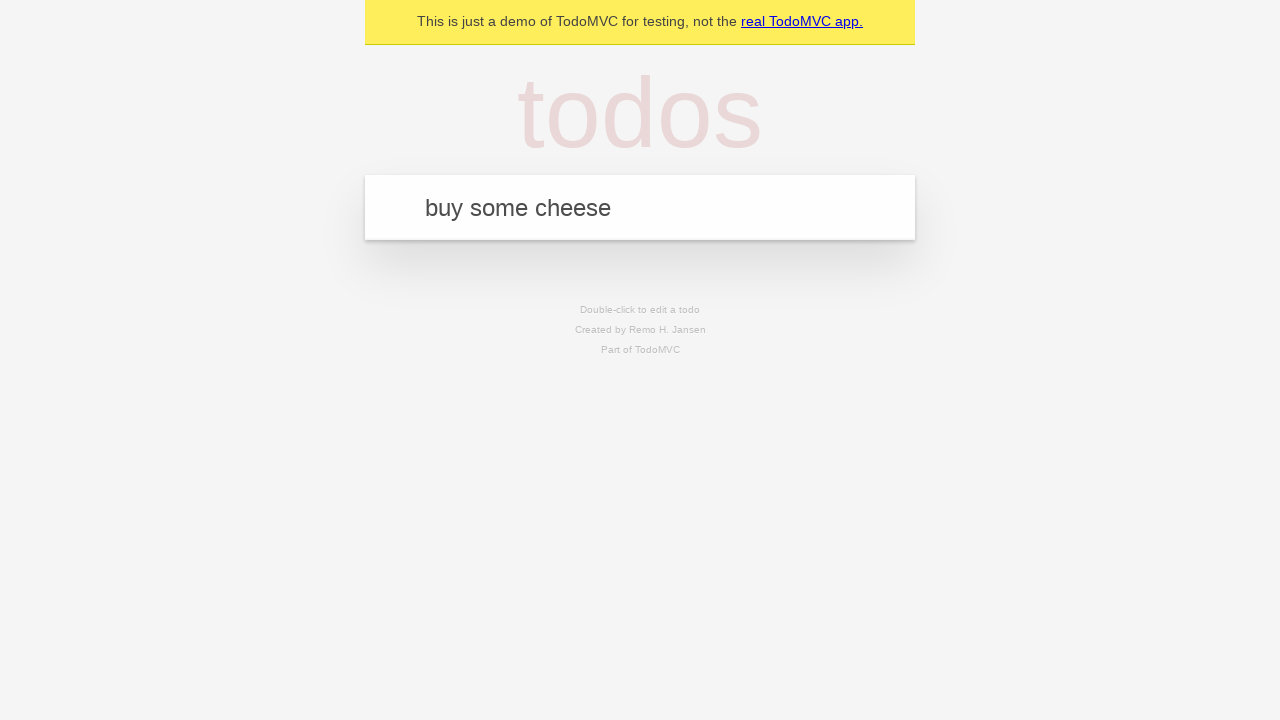

Pressed Enter to add todo 'buy some cheese' on internal:attr=[placeholder="What needs to be done?"i]
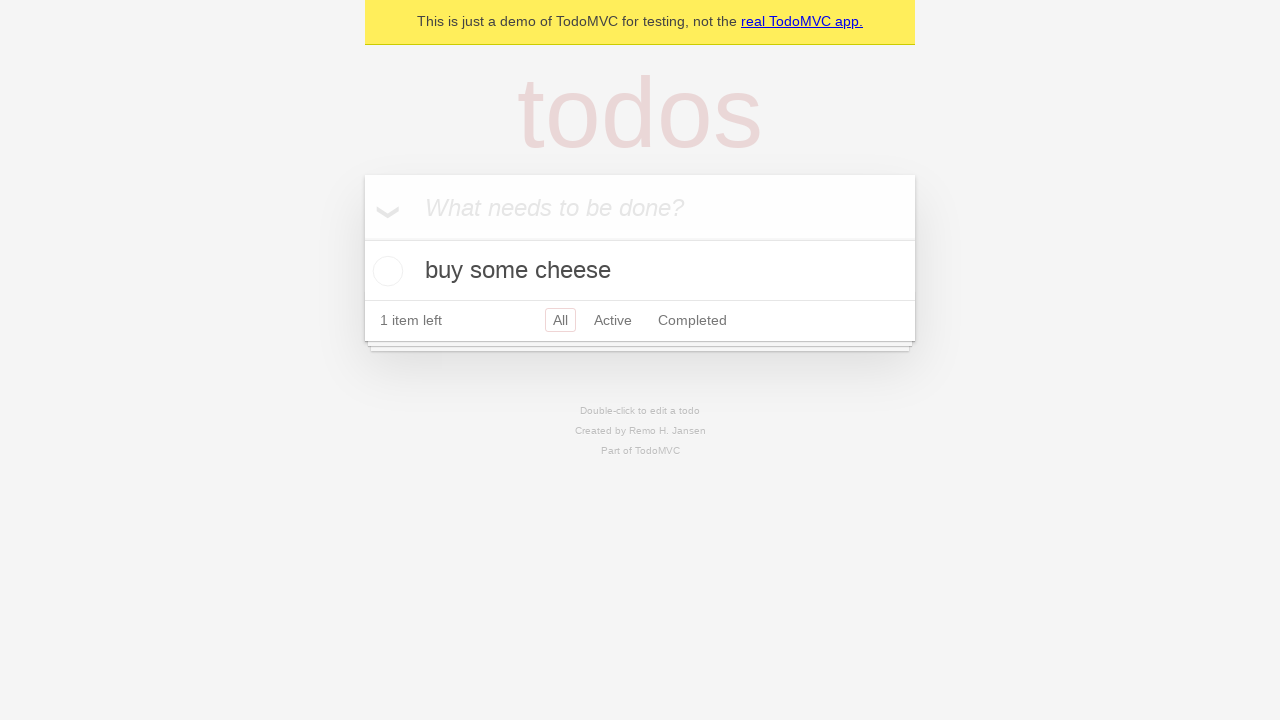

Filled new todo field with 'feed the cat' on internal:attr=[placeholder="What needs to be done?"i]
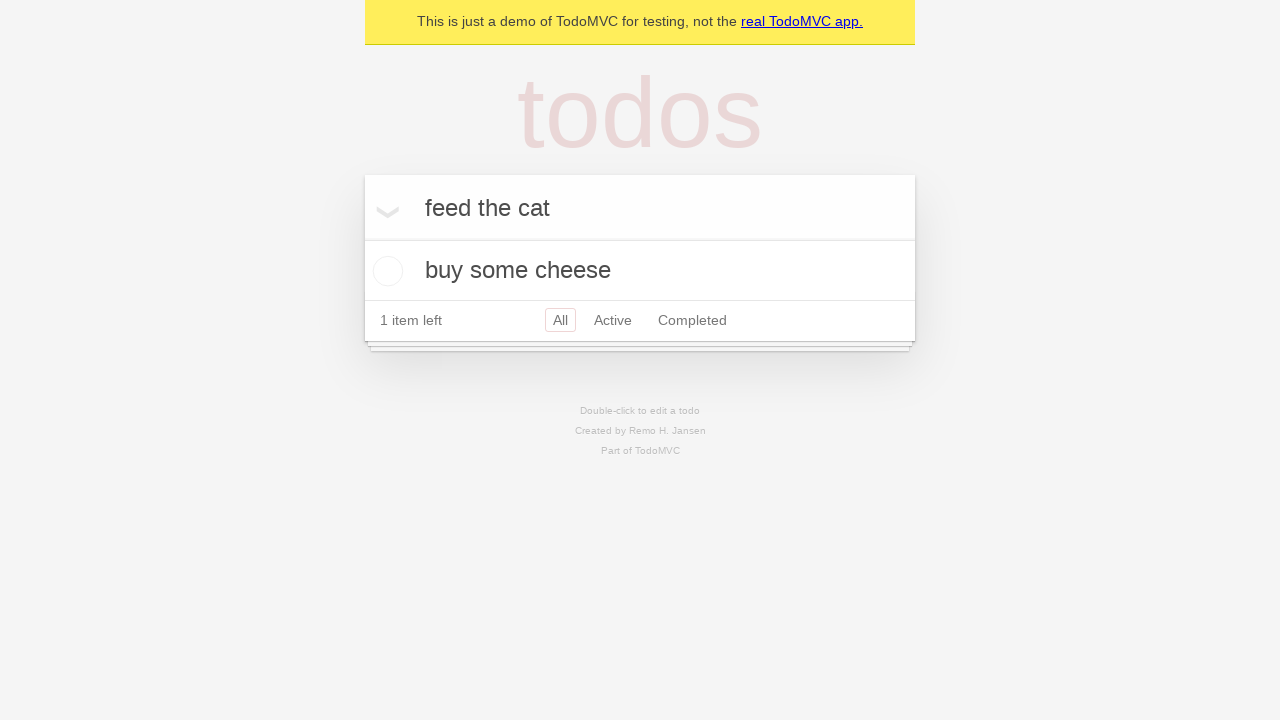

Pressed Enter to add todo 'feed the cat' on internal:attr=[placeholder="What needs to be done?"i]
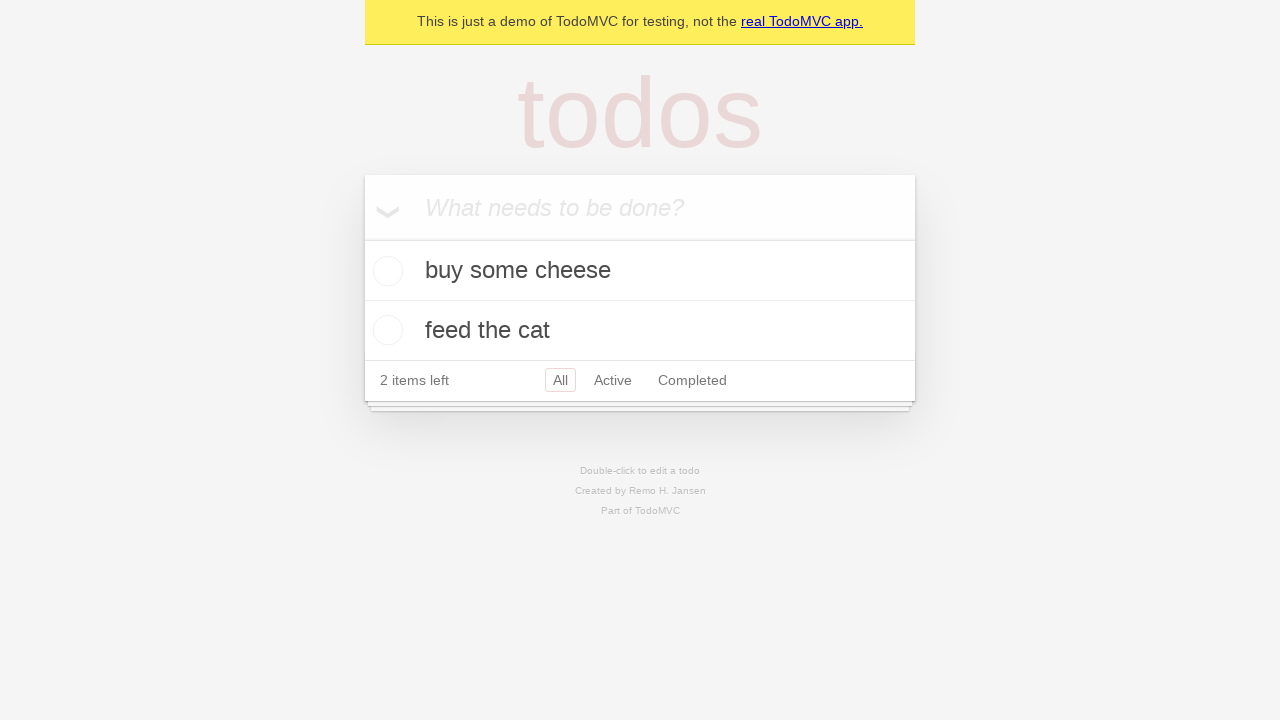

Filled new todo field with 'book a doctors appointment' on internal:attr=[placeholder="What needs to be done?"i]
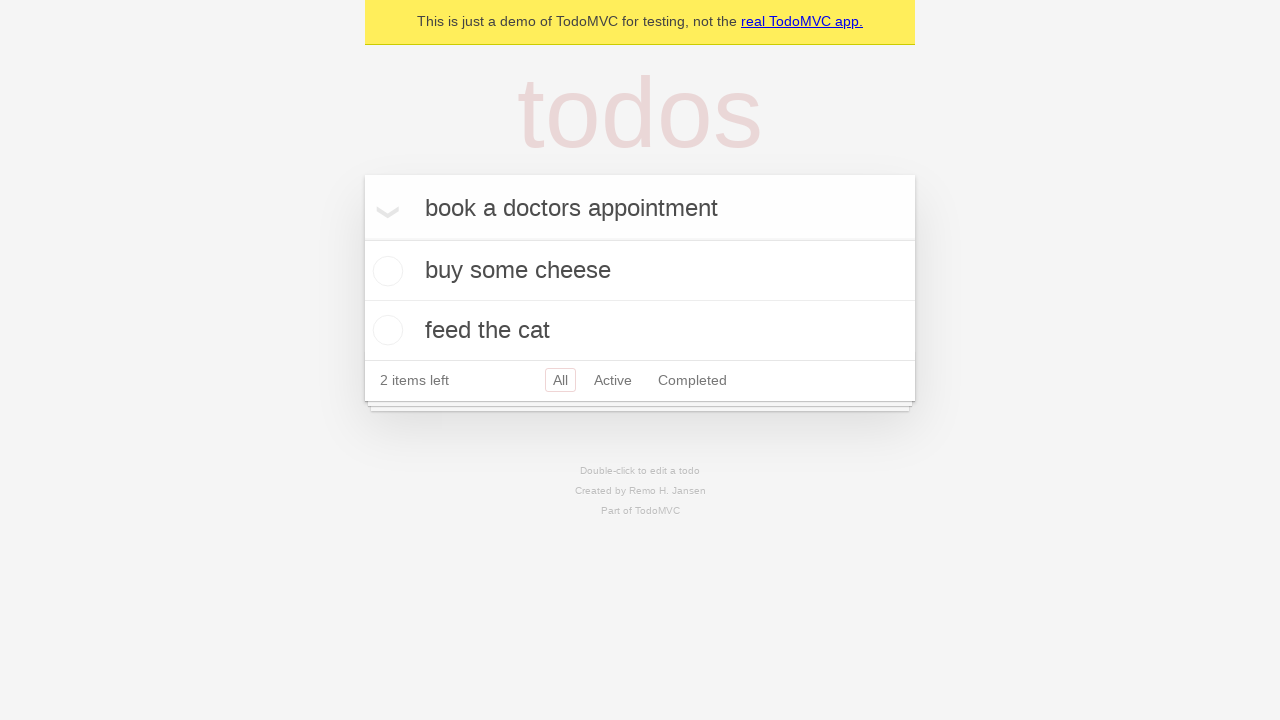

Pressed Enter to add todo 'book a doctors appointment' on internal:attr=[placeholder="What needs to be done?"i]
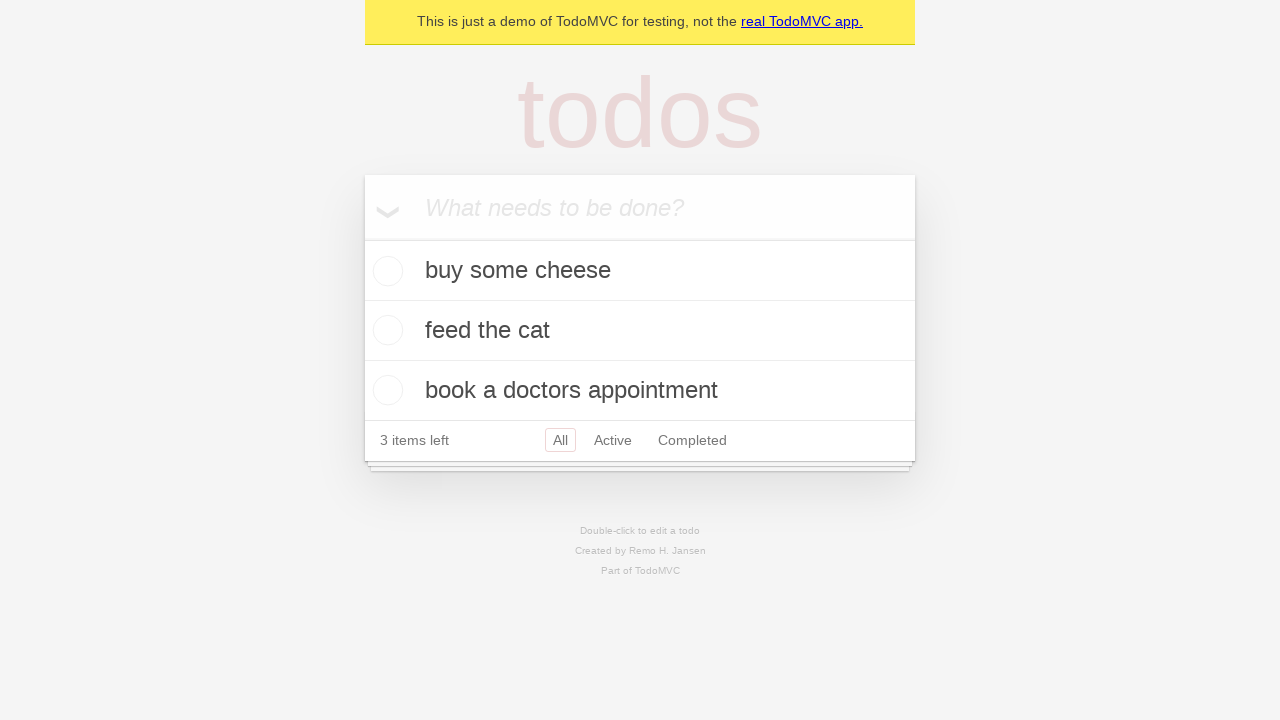

Waited for all 3 todo items to load
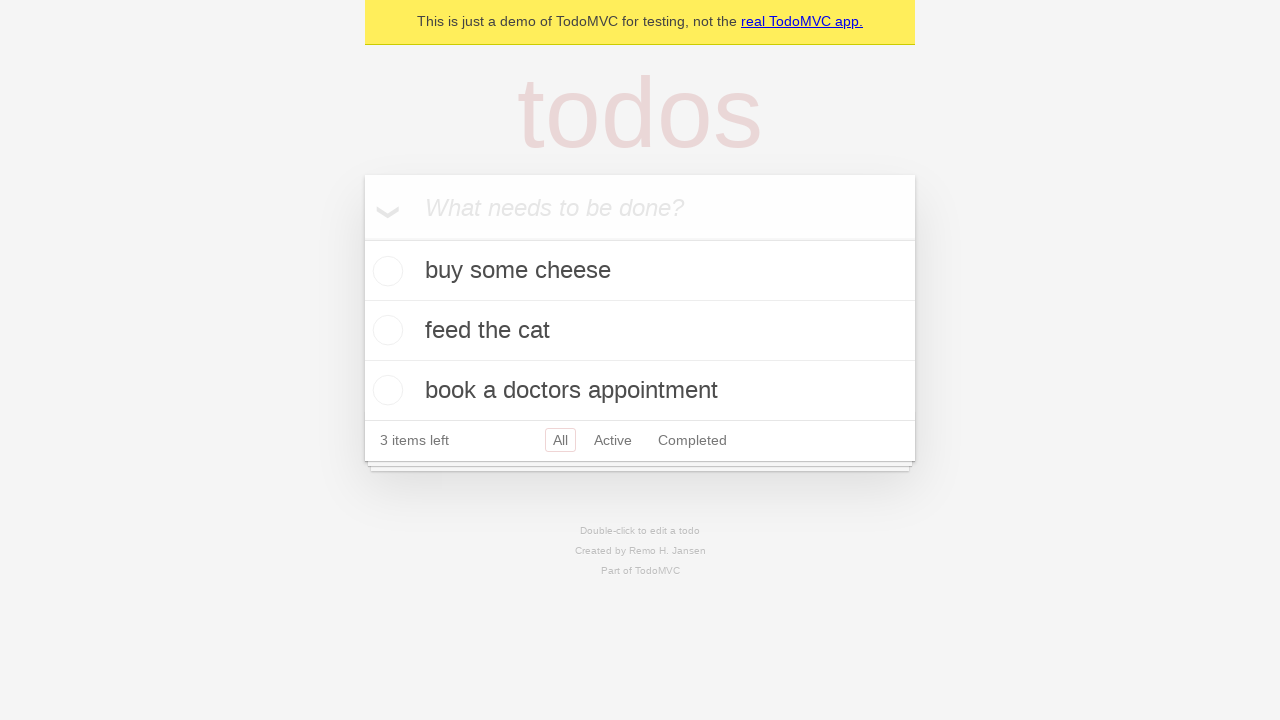

Double-clicked second todo item to enter edit mode at (640, 331) on internal:testid=[data-testid="todo-item"s] >> nth=1
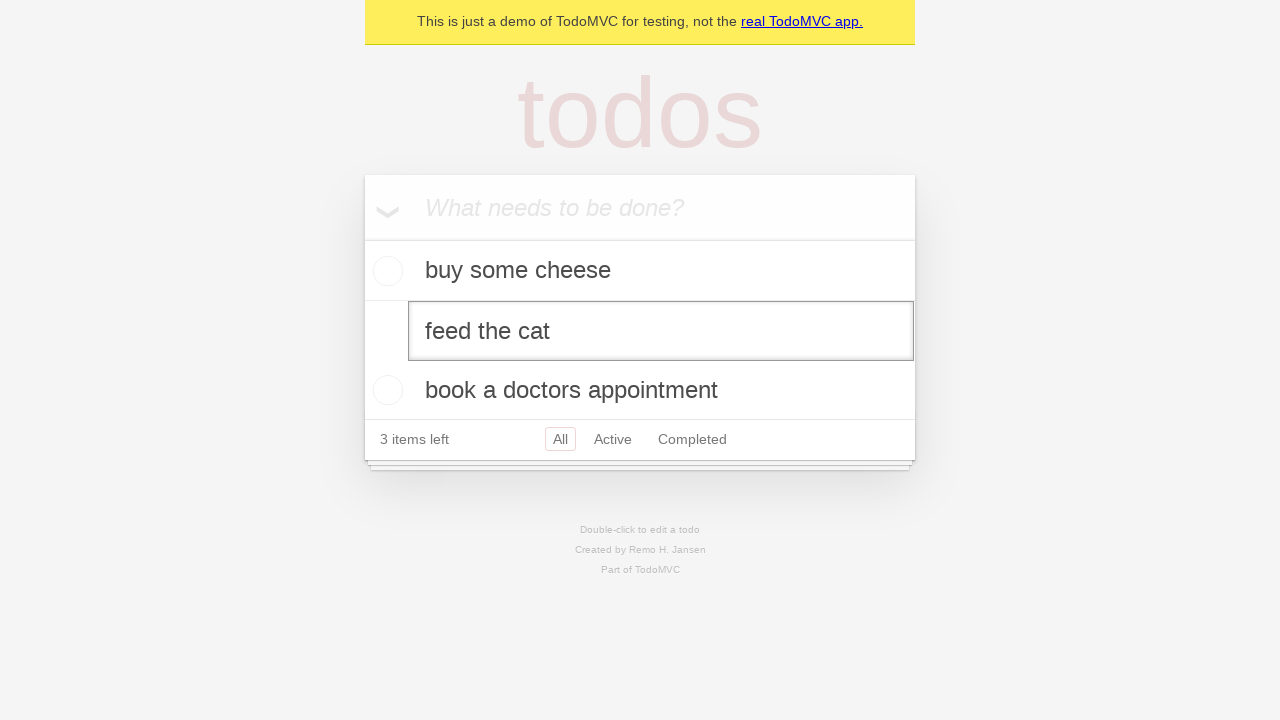

Filled edit input with 'buy some sausages' on internal:testid=[data-testid="todo-item"s] >> nth=1 >> internal:role=textbox[nam
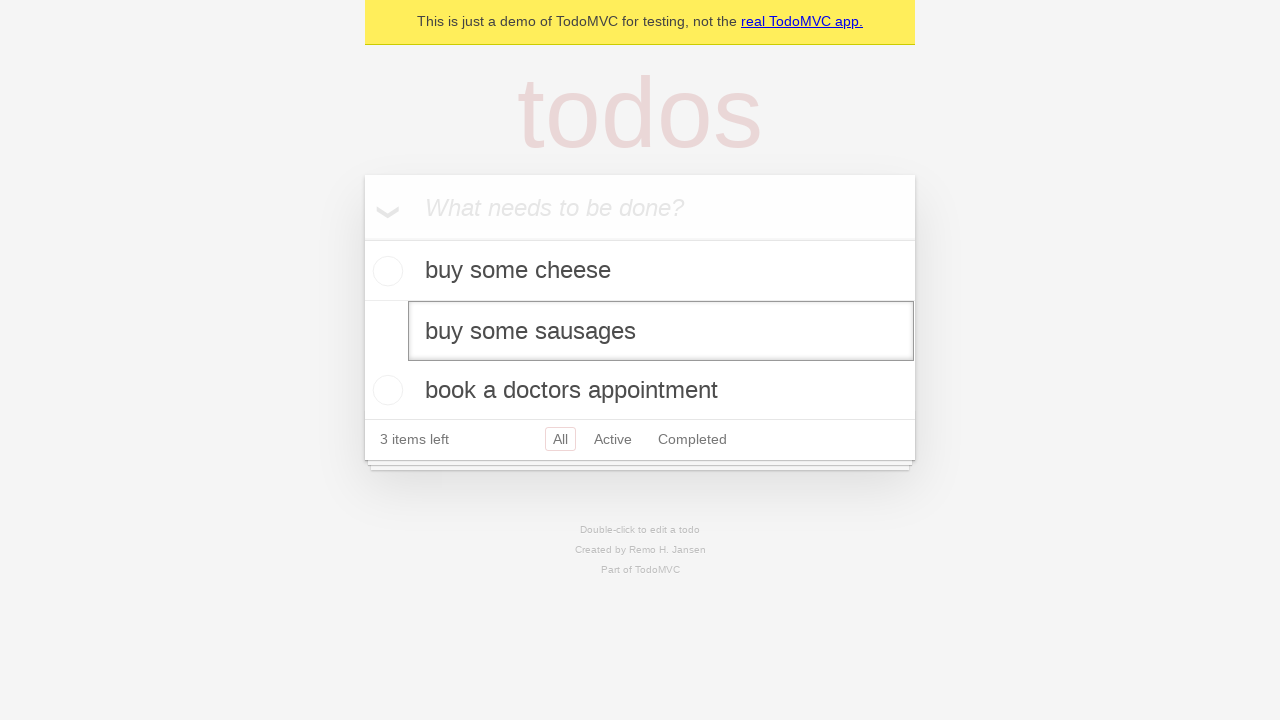

Pressed Escape to cancel editing and restore original text on internal:testid=[data-testid="todo-item"s] >> nth=1 >> internal:role=textbox[nam
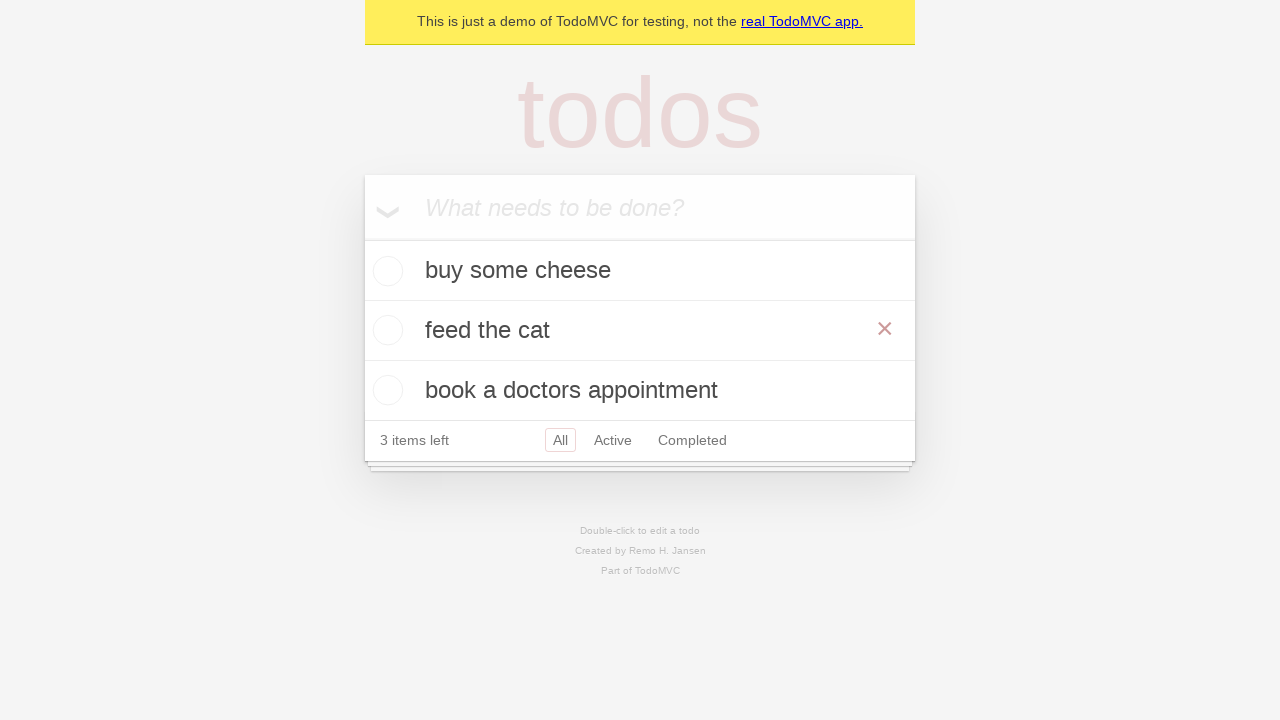

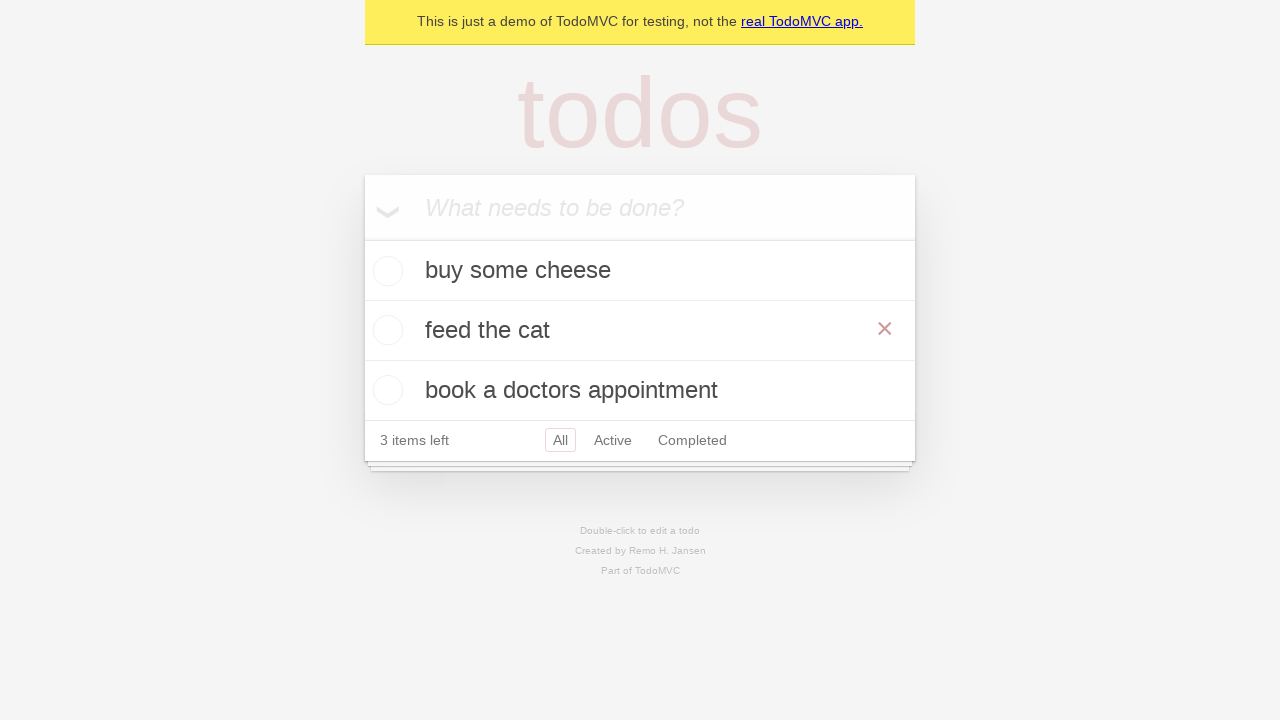